Tests the search functionality on an electronics store by searching for keyboards and verifying that product results with "Add to cart" buttons are displayed.

Starting URL: https://exe.ua/

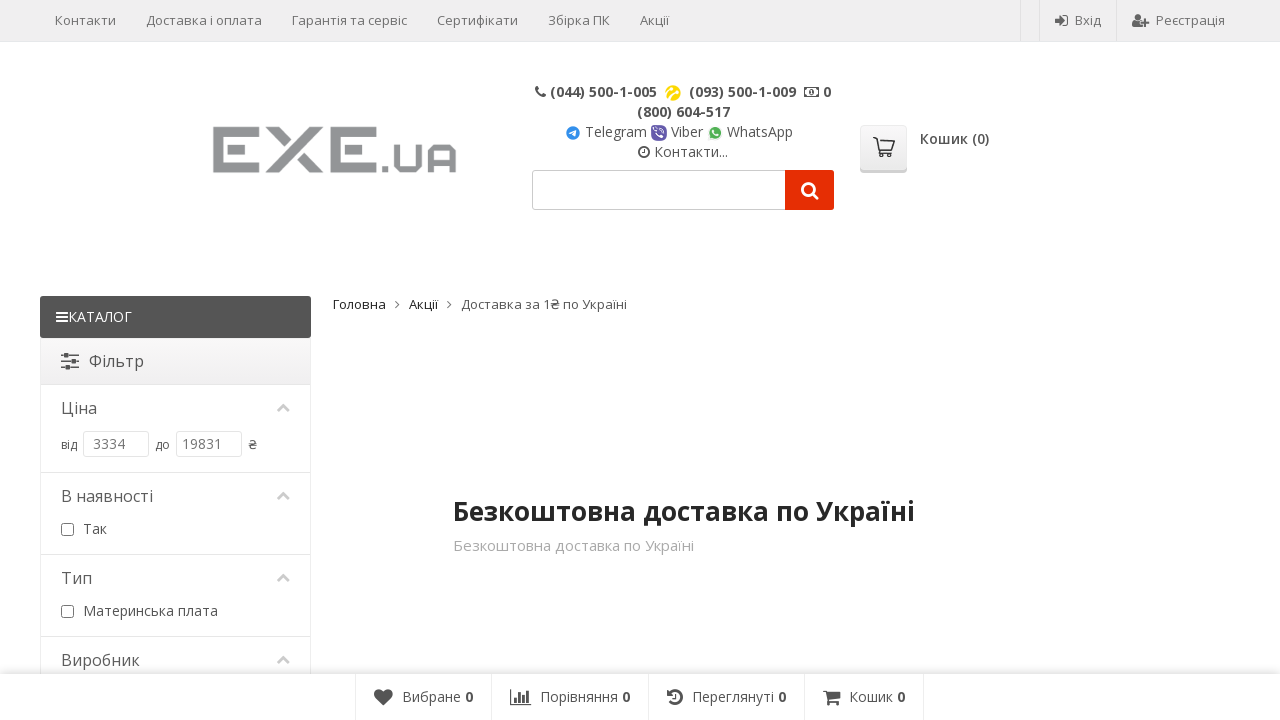

Search box became visible
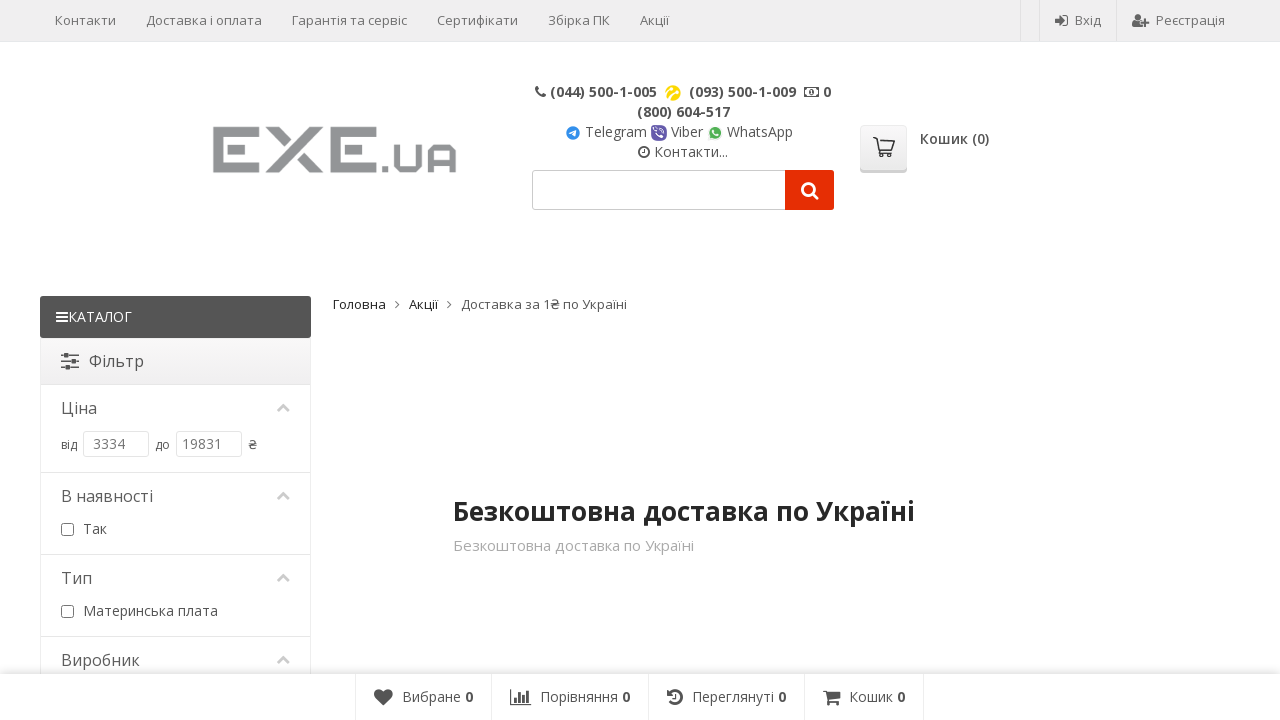

Clicked on search box at (586, 189) on input[name='query']
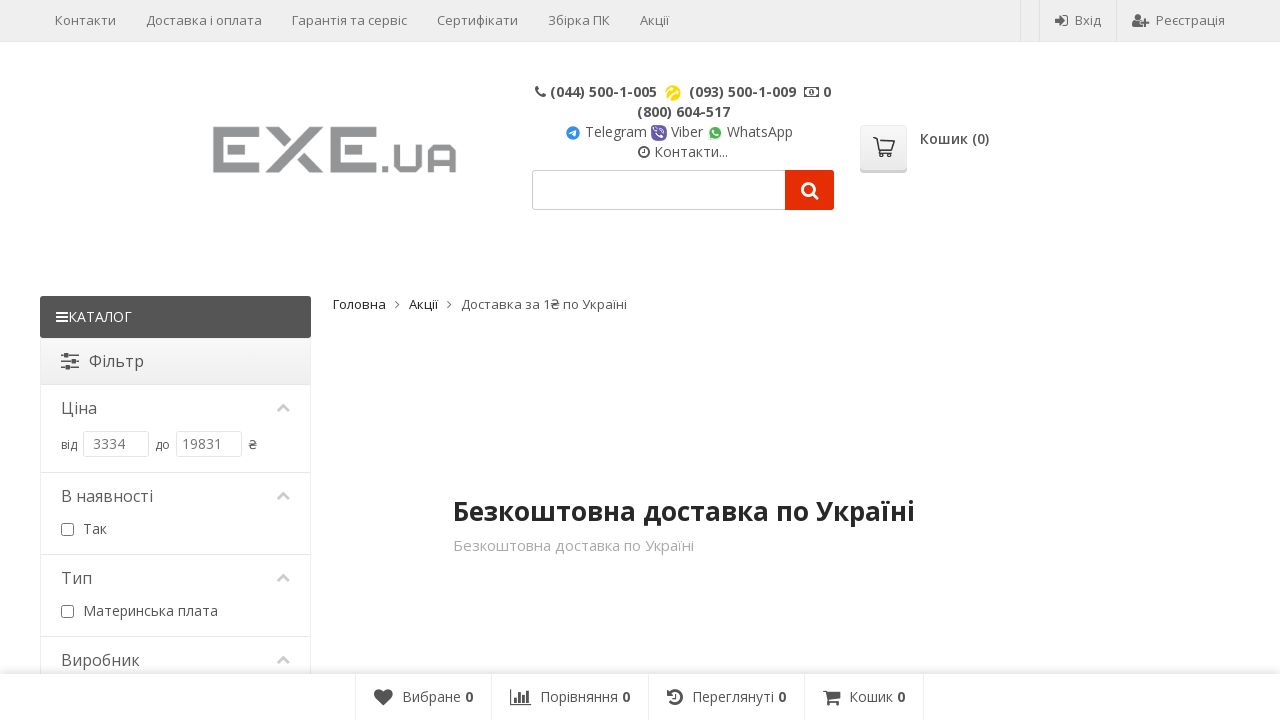

Filled search box with 'клавіатури' (keyboards in Ukrainian) on input[name='query']
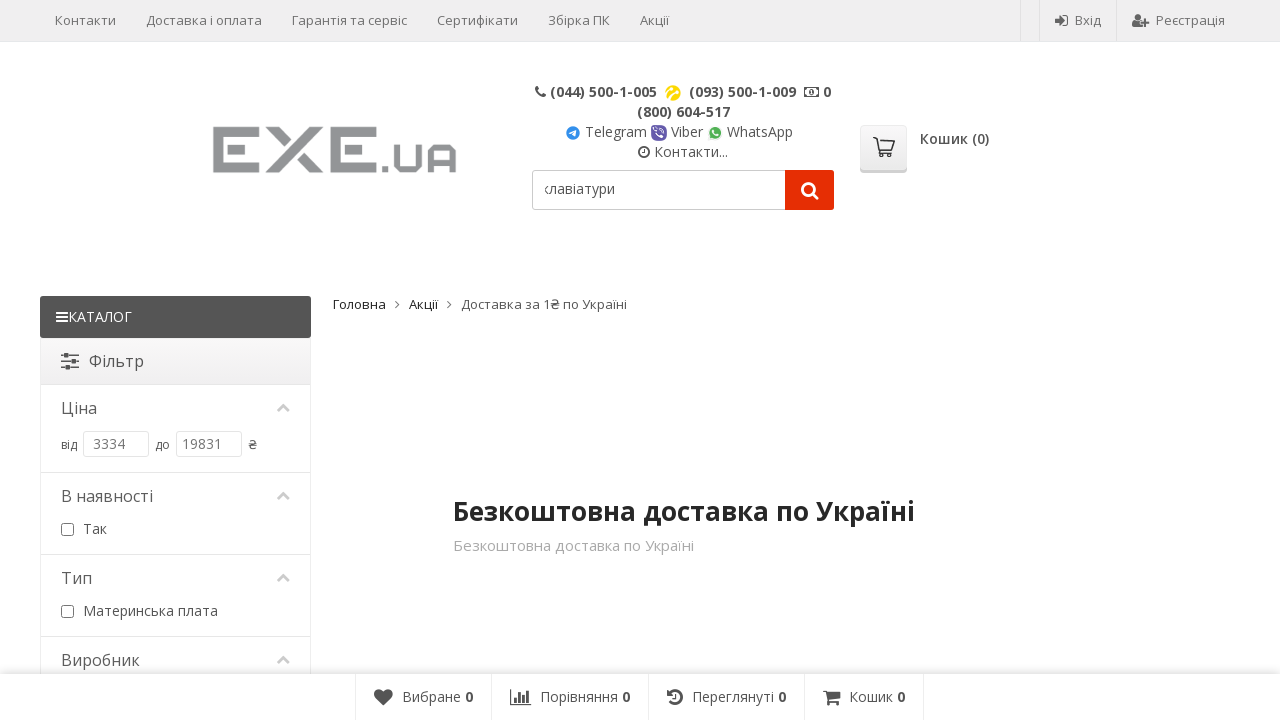

Clicked search submit button at (810, 190) on .ssearch-submit
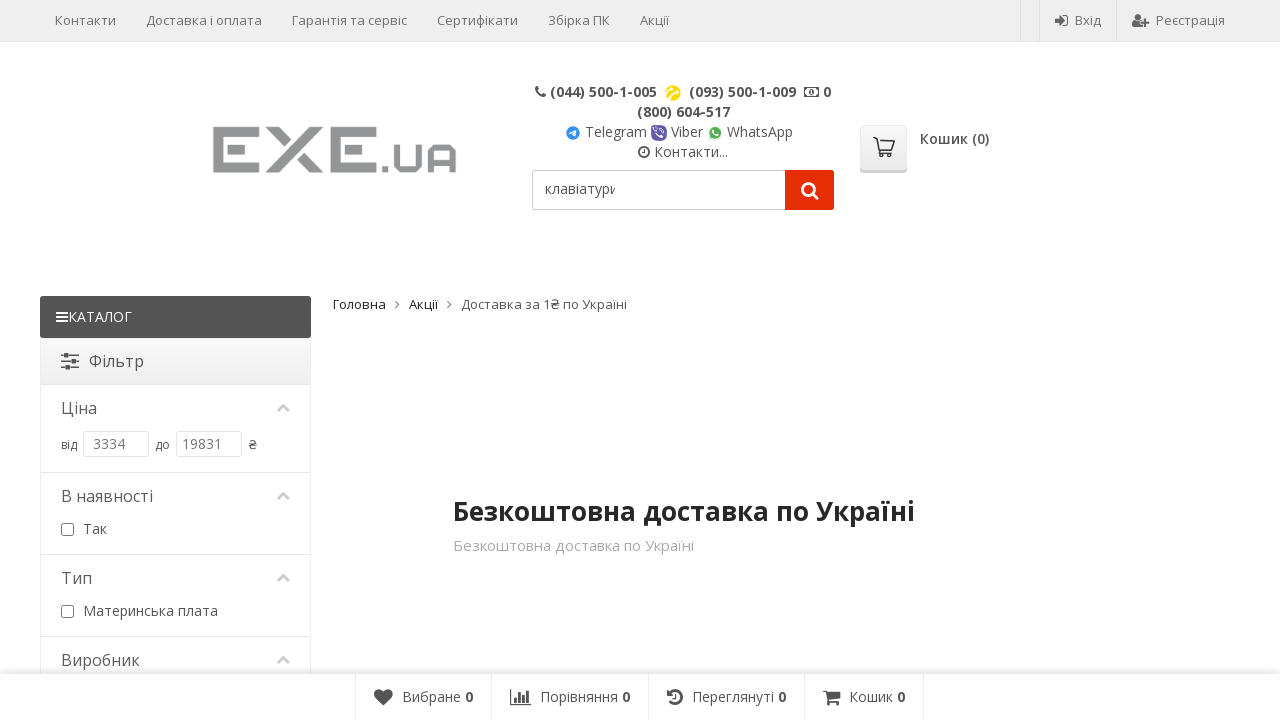

Product results with 'Add to cart' buttons loaded successfully
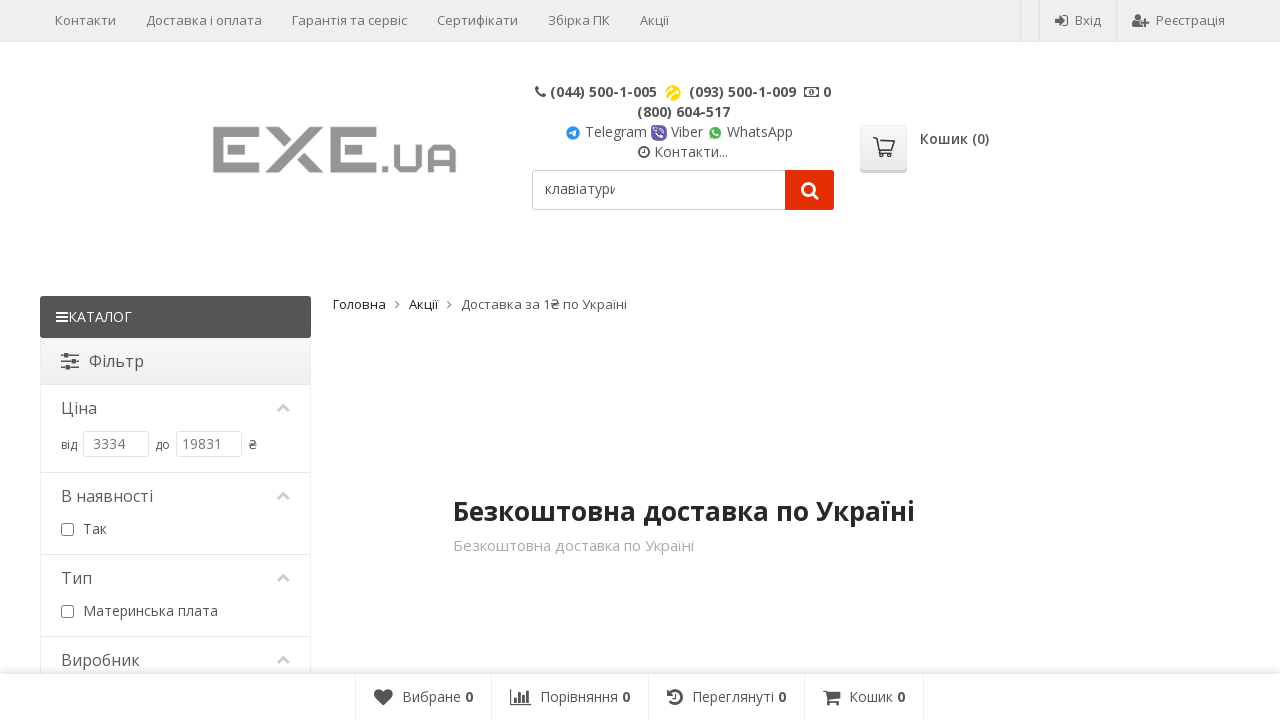

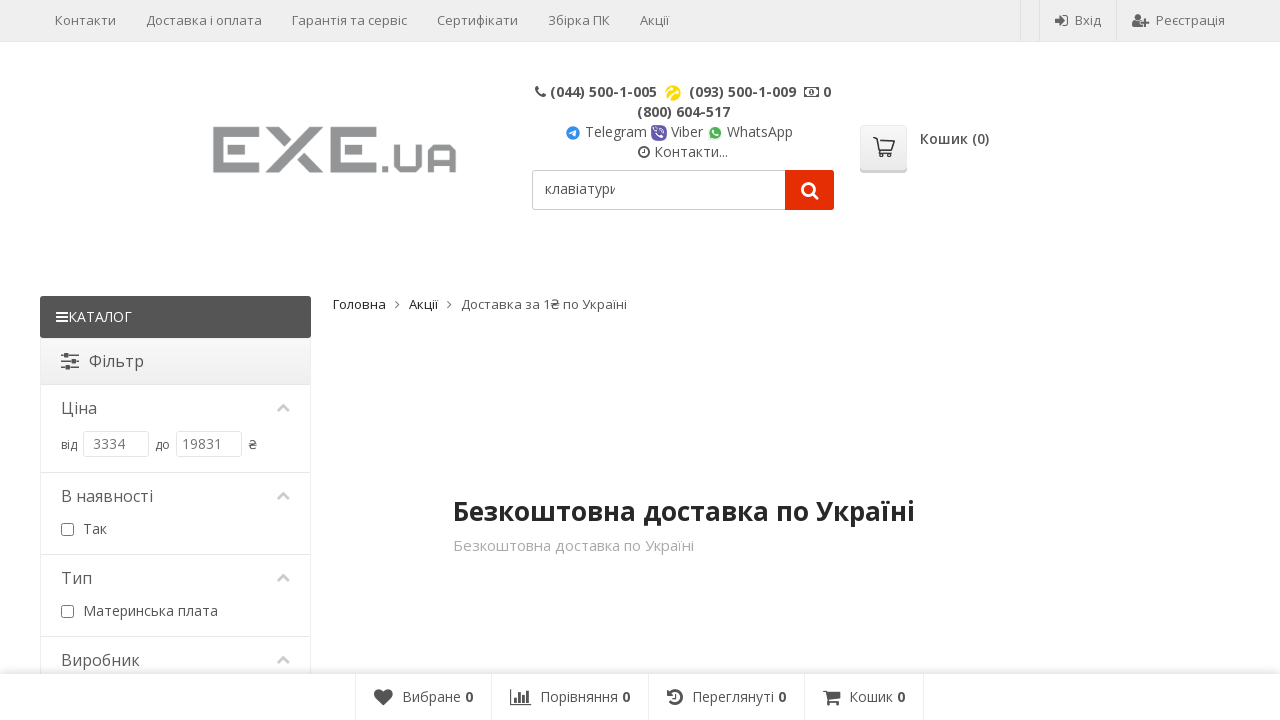